Tests dropdown selection functionality by selecting an option by value and iterating through all available options

Starting URL: https://the-internet.herokuapp.com/dropdown

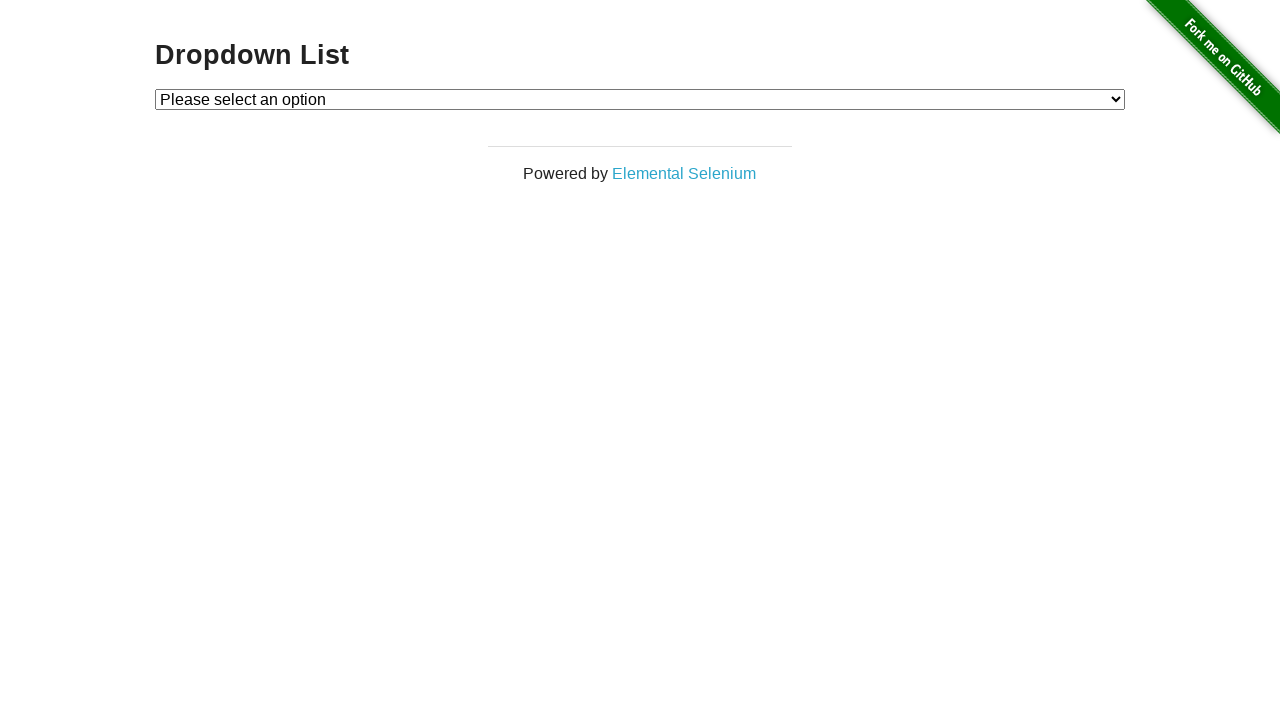

Waited for dropdown element to be present
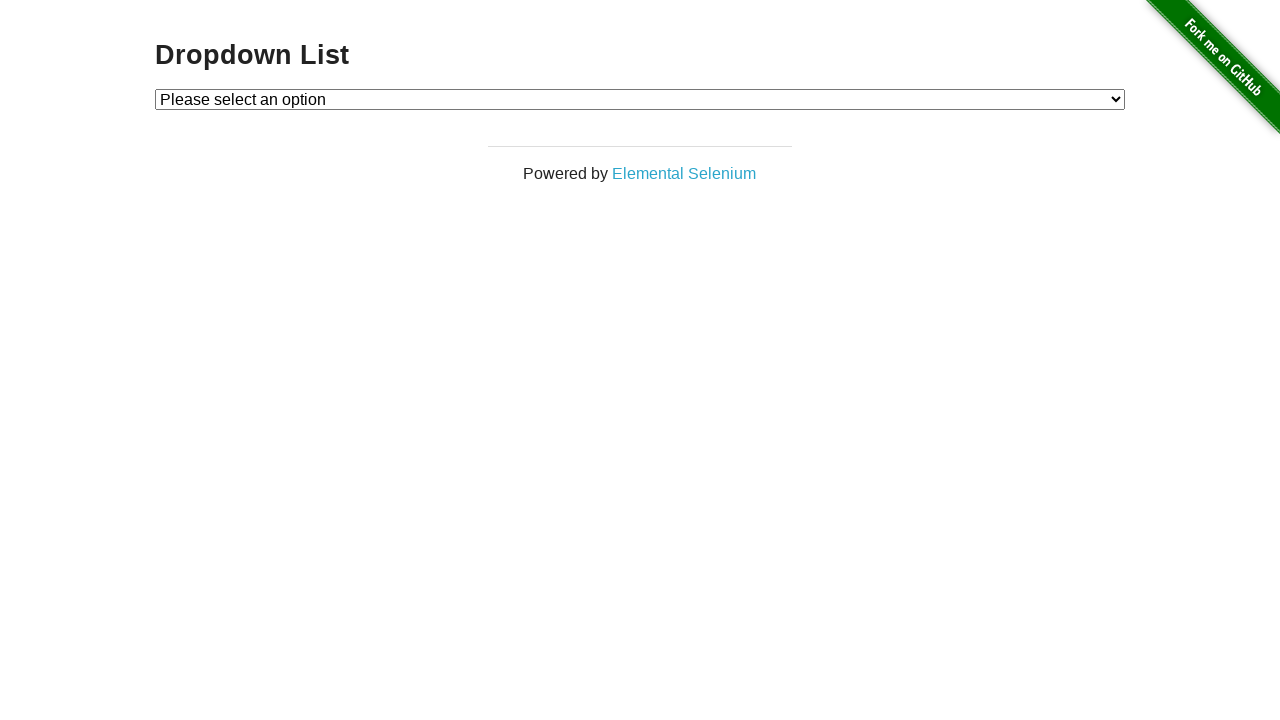

Selected dropdown option with value '1' on #dropdown
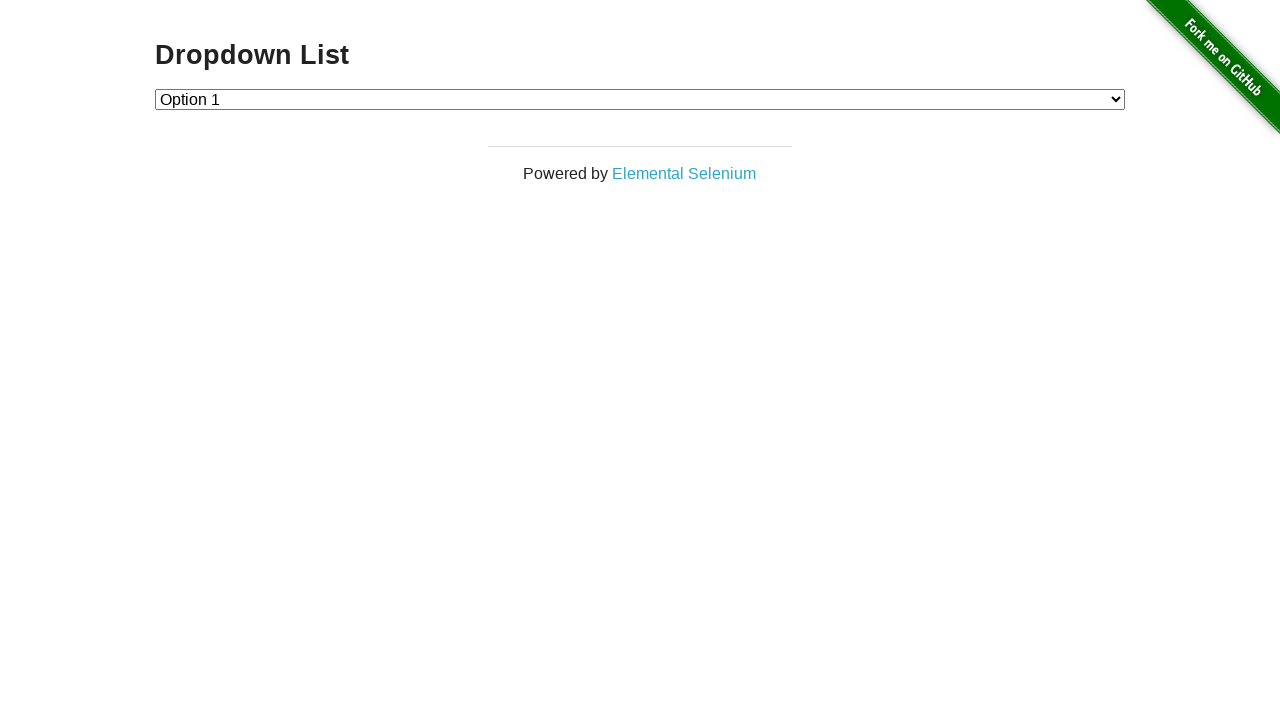

Located all dropdown options
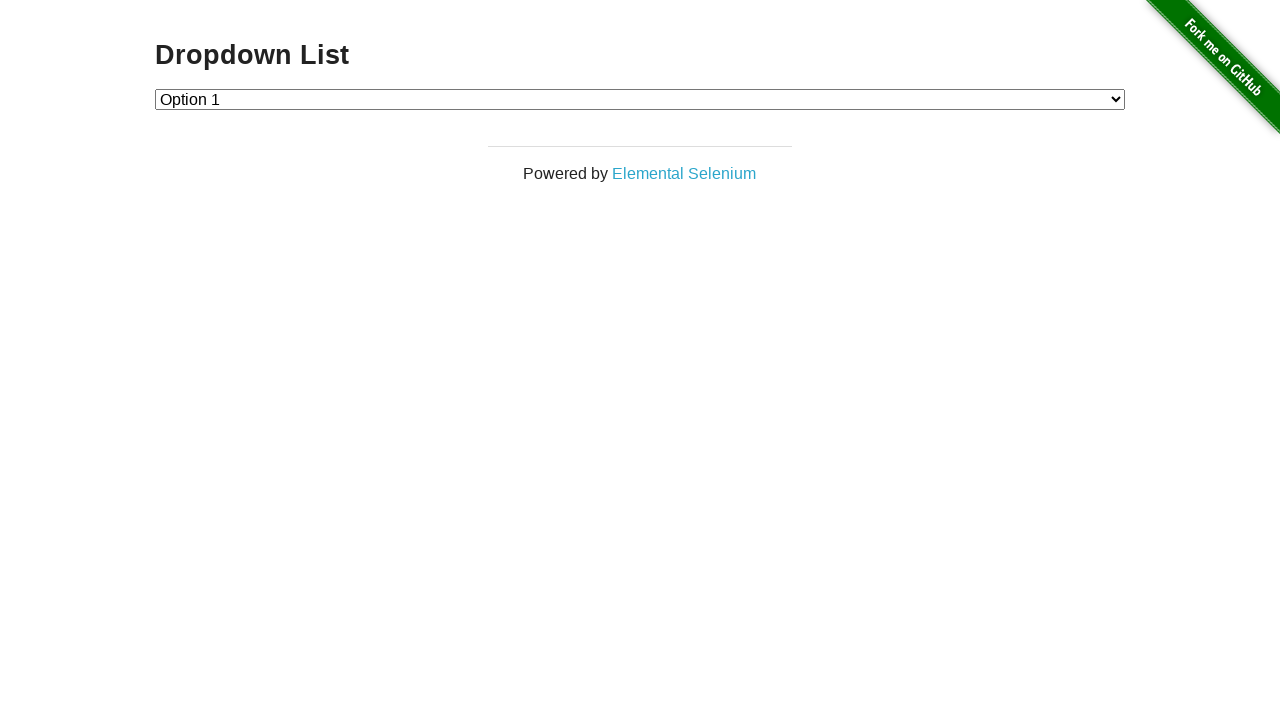

Retrieved dropdown options count: 3
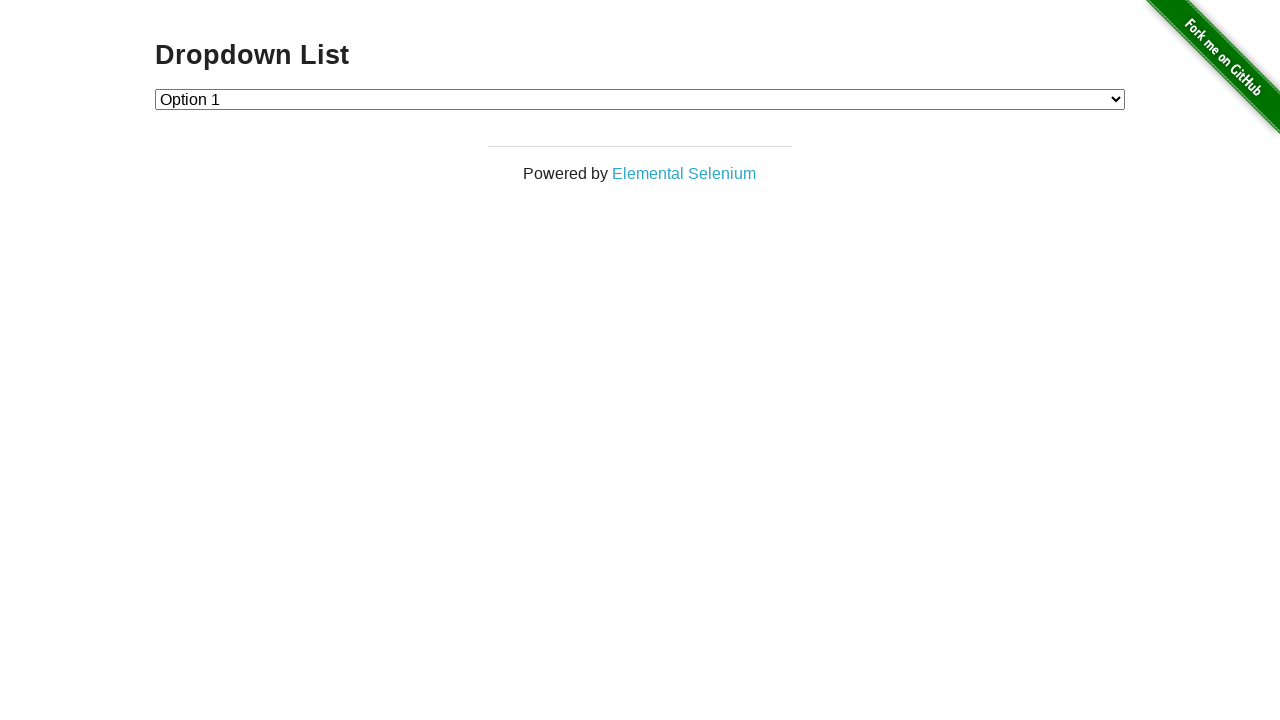

Retrieved option text: Please select an option
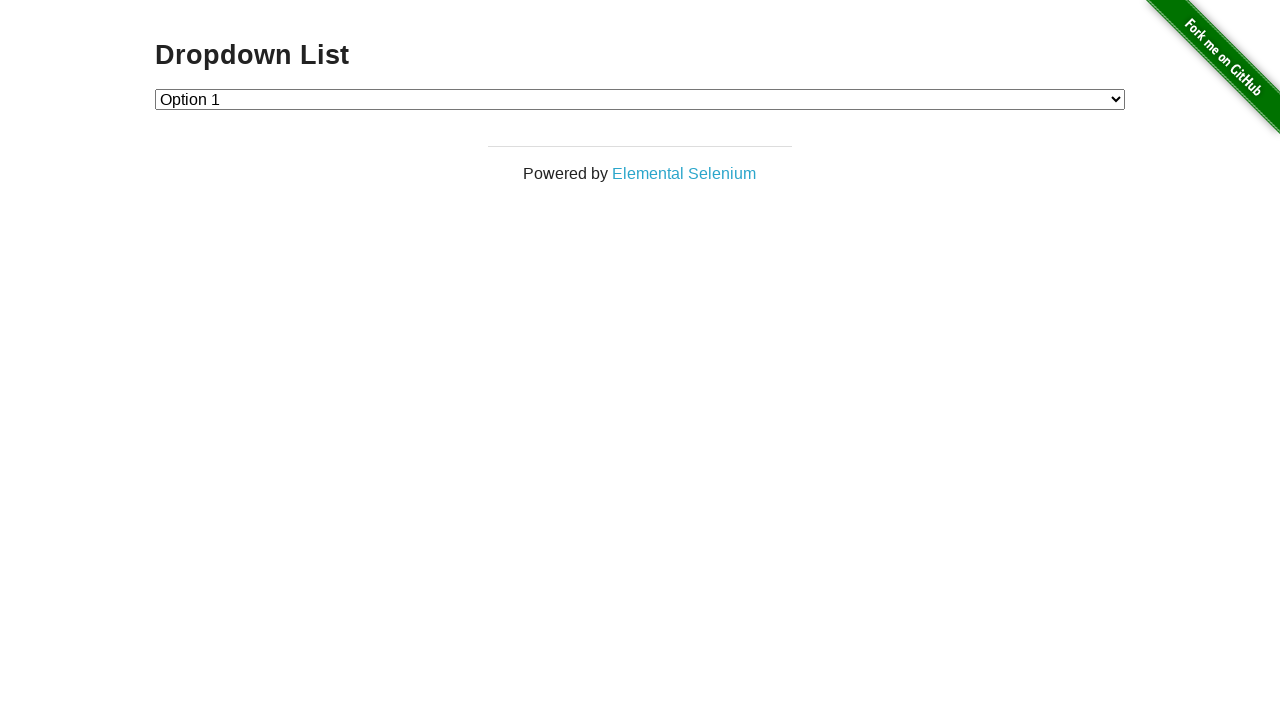

Retrieved option text: Option 1
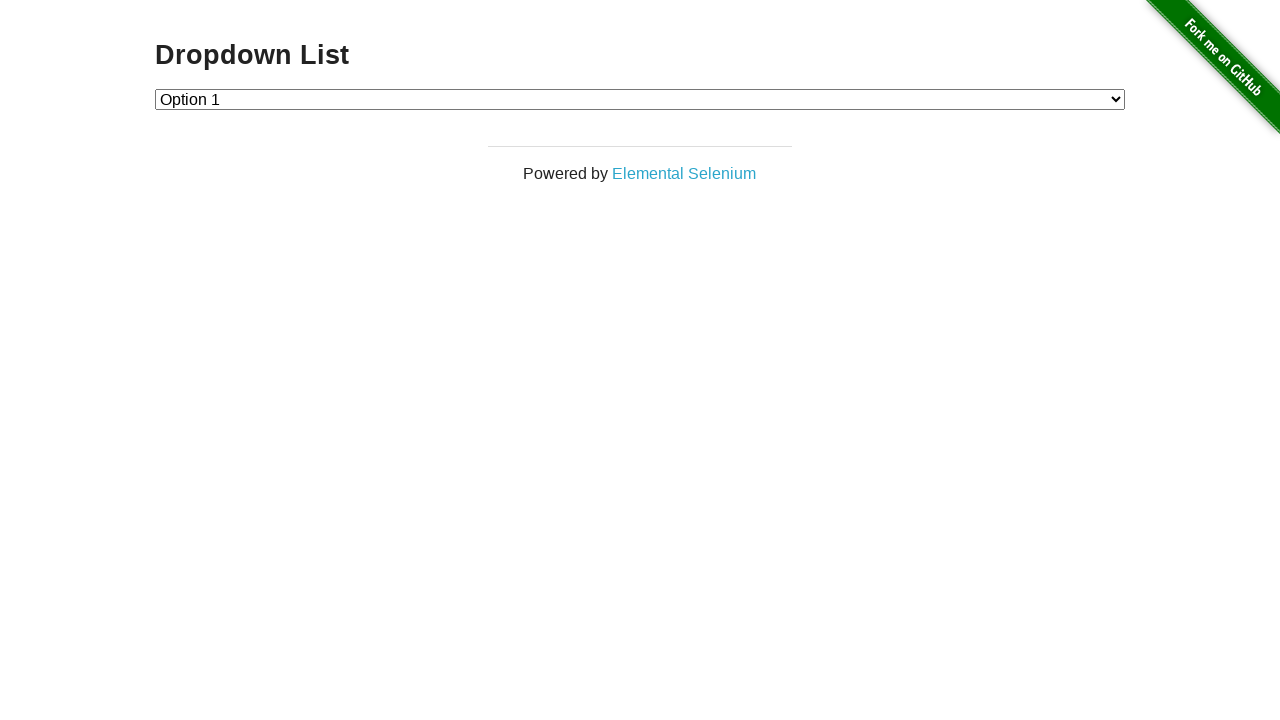

Retrieved option text: Option 2
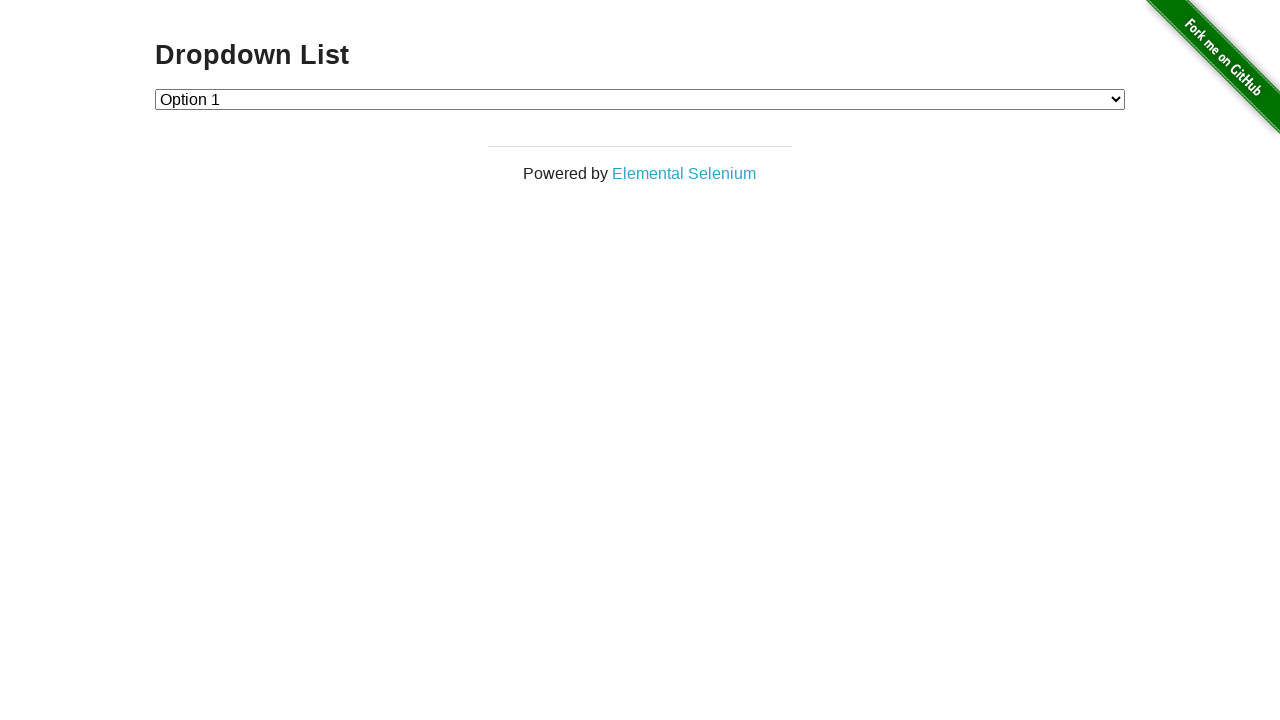

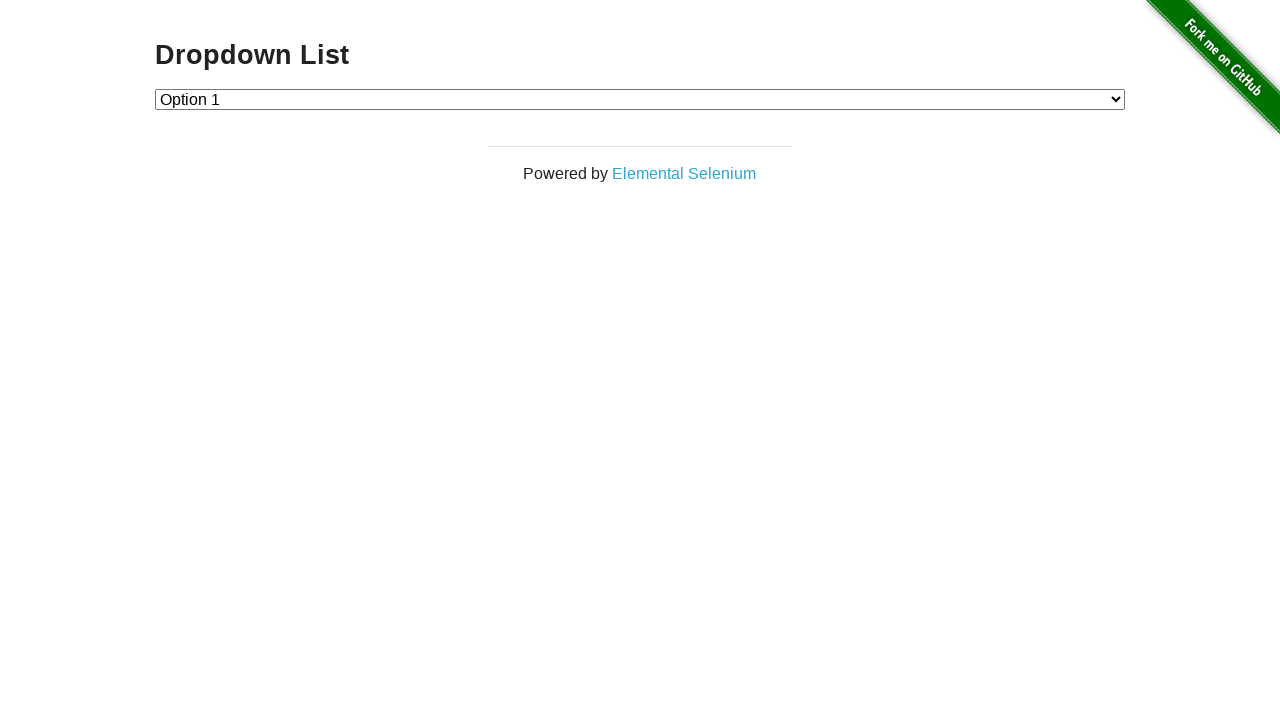